Iterates through products and adds Cashews to the cart if found

Starting URL: https://rahulshettyacademy.com/seleniumPractise/#/

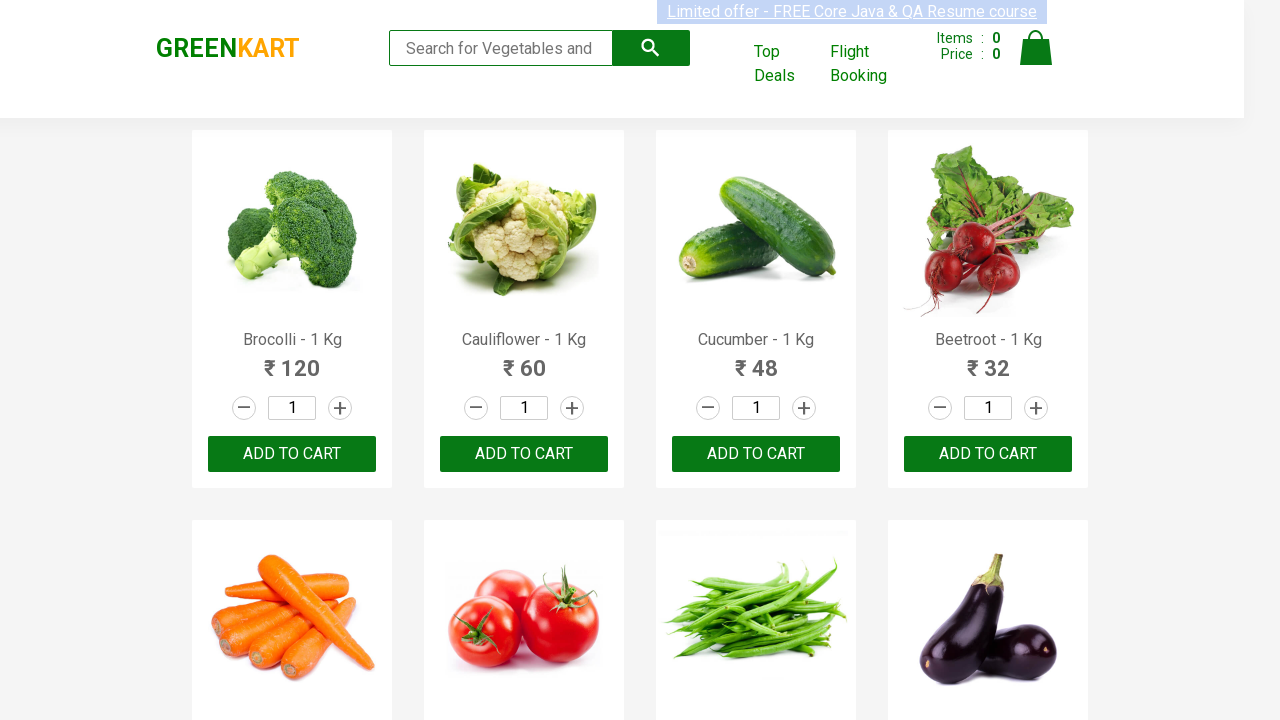

Navigated to Rahul Shetty Academy Selenium Practice site
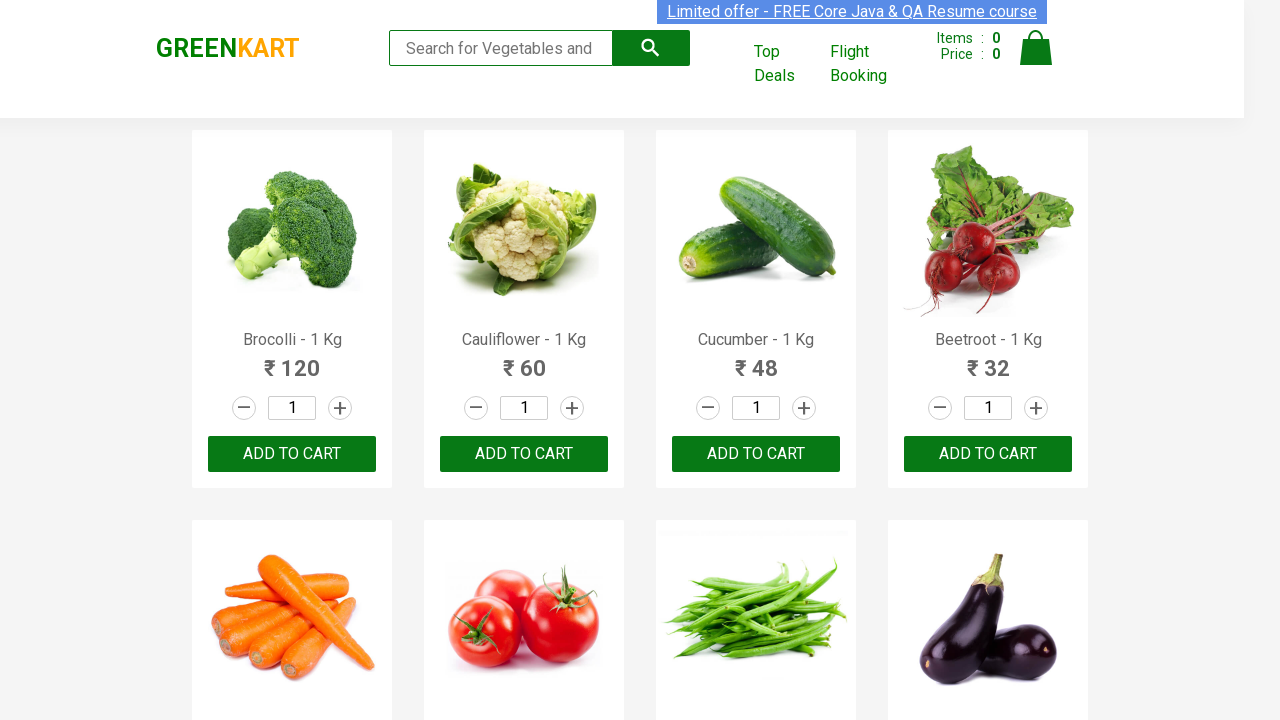

Located all product elements on the page
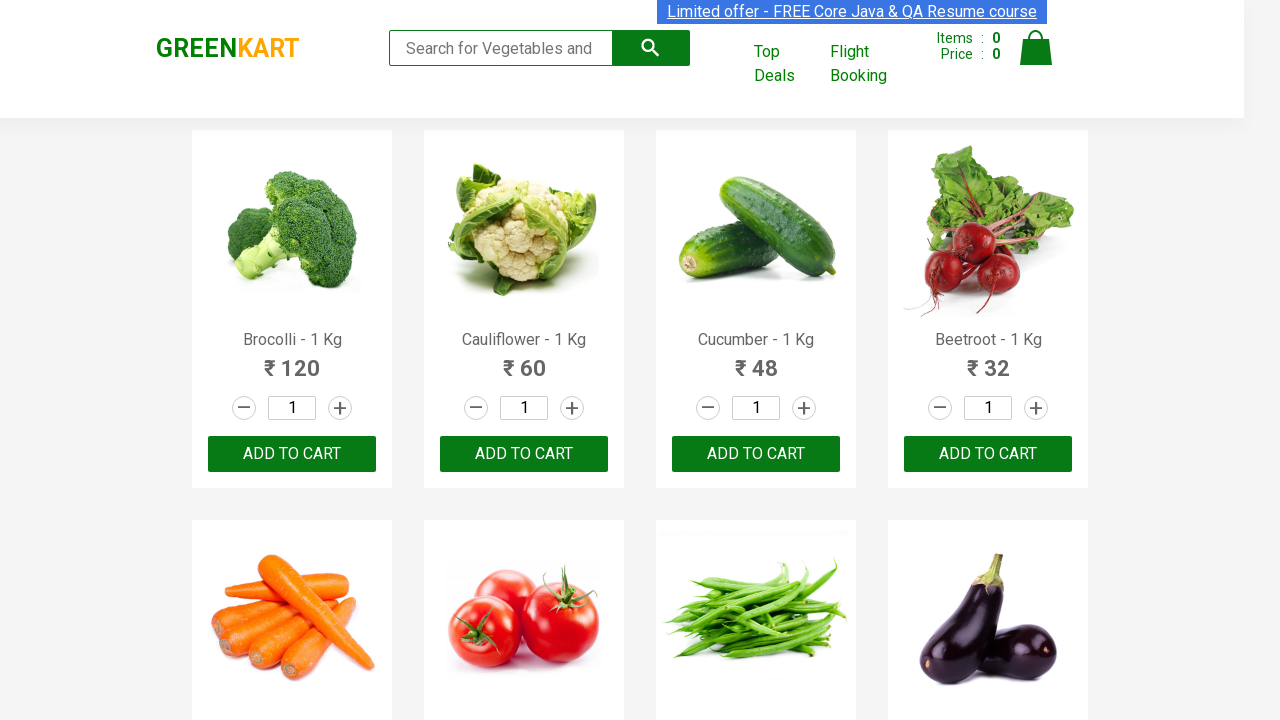

Retrieved product name: Brocolli - 1 Kg
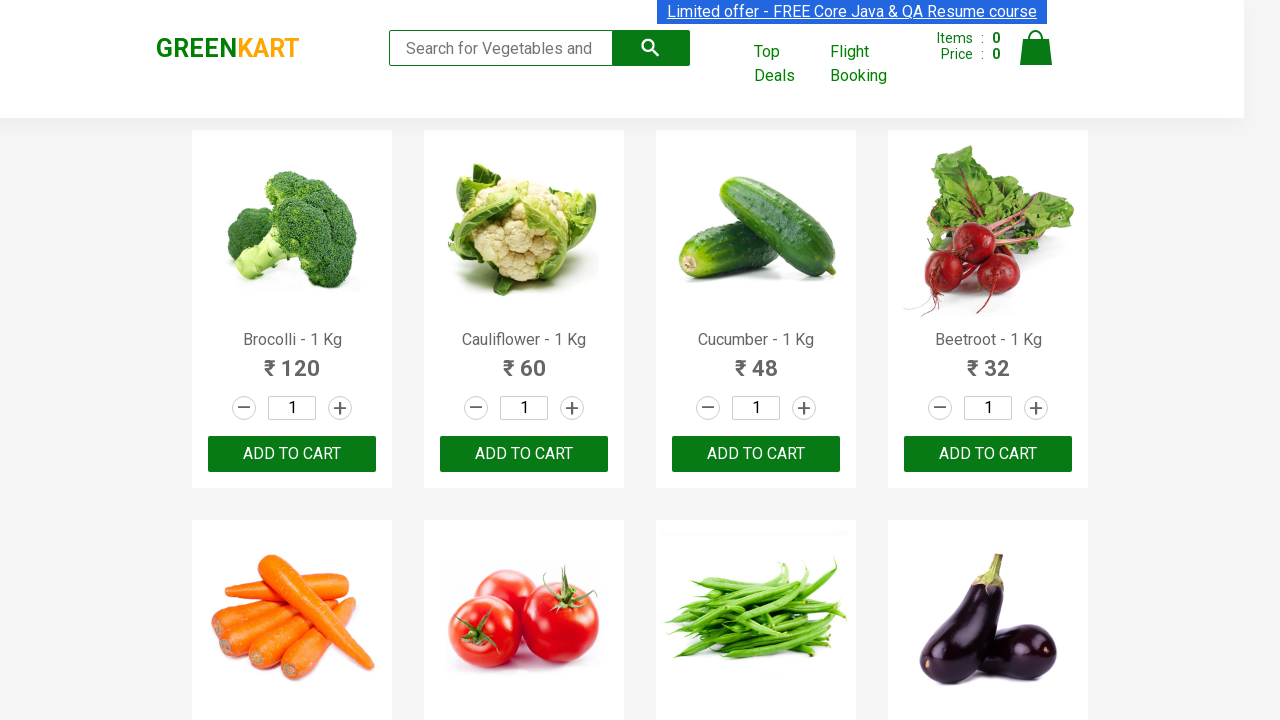

Retrieved product name: Cauliflower - 1 Kg
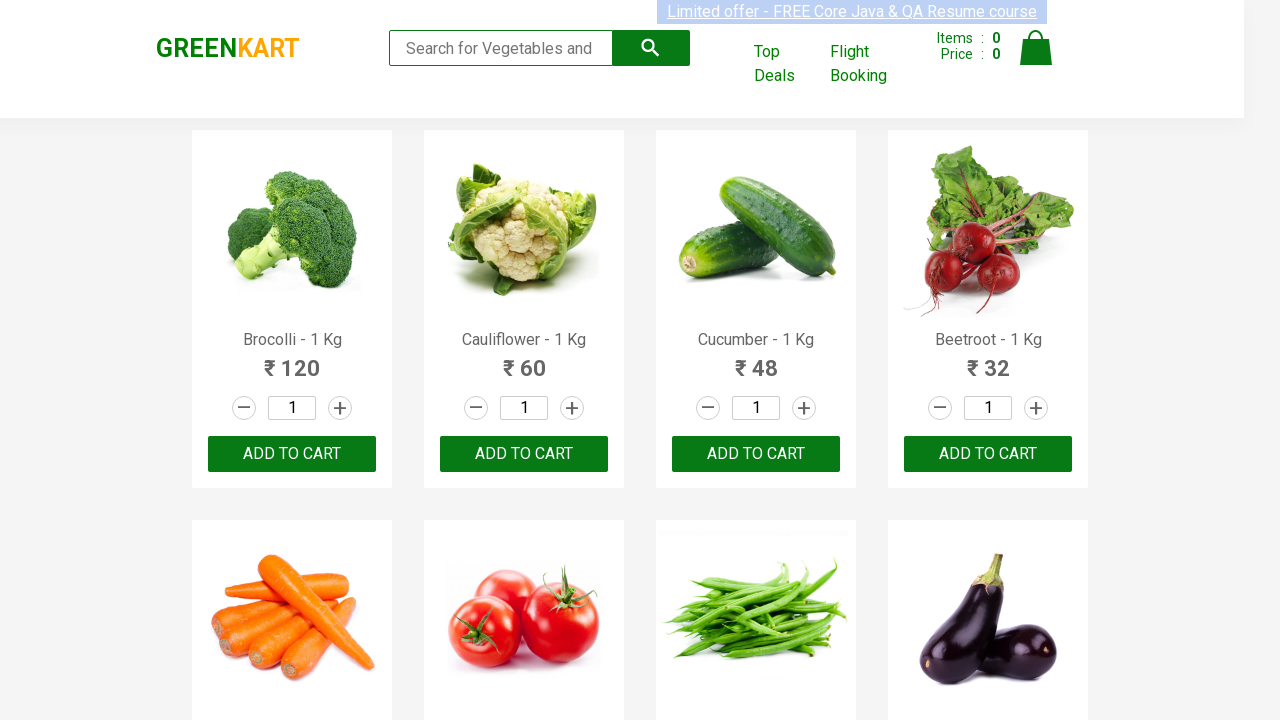

Retrieved product name: Cucumber - 1 Kg
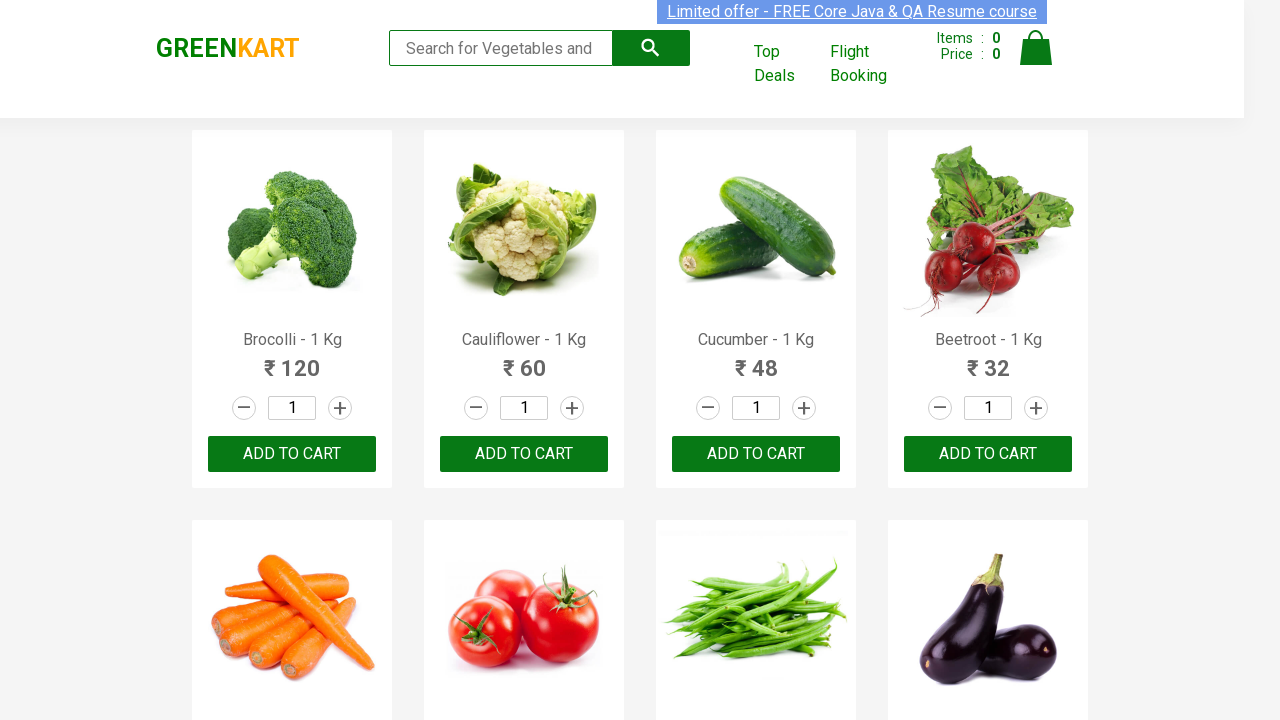

Retrieved product name: Beetroot - 1 Kg
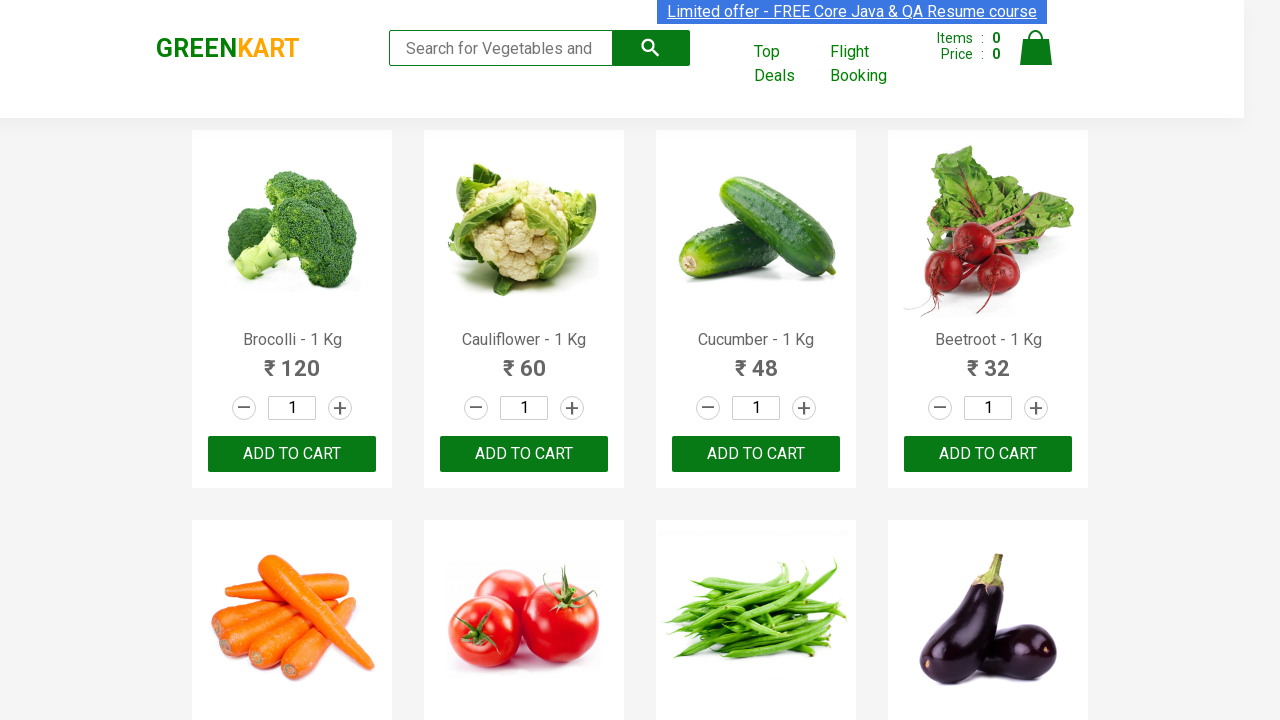

Retrieved product name: Carrot - 1 Kg
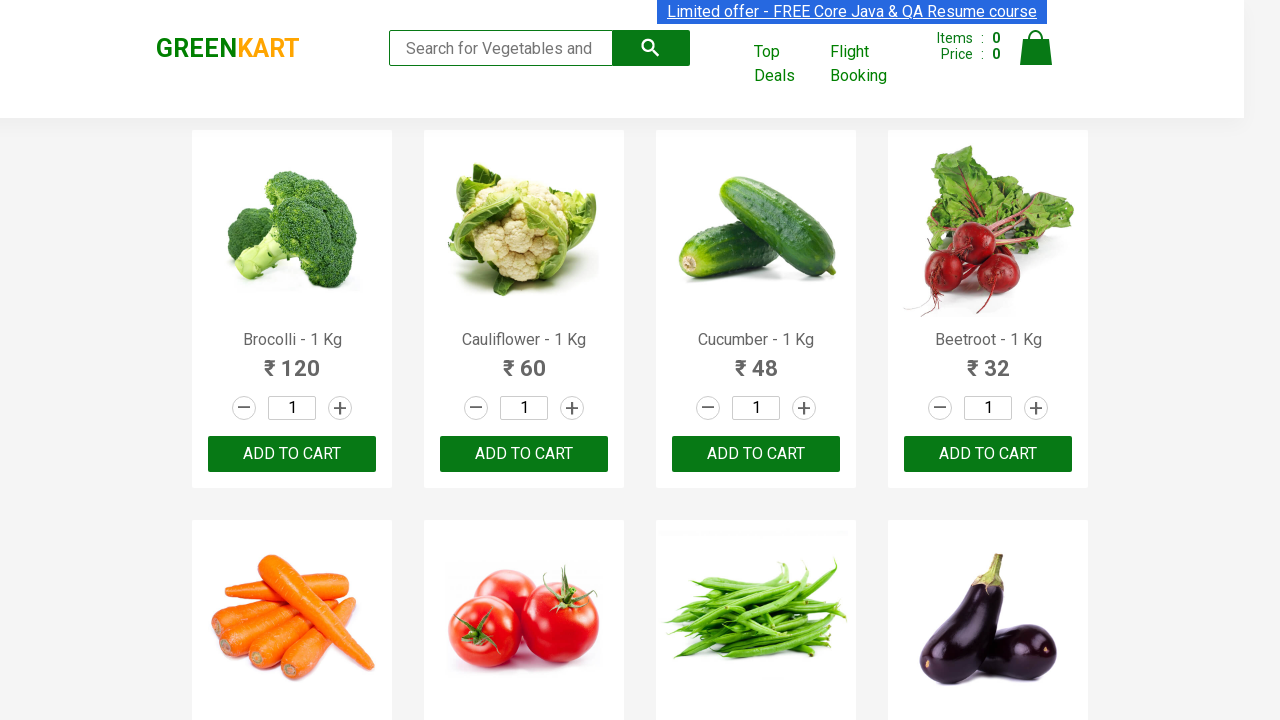

Retrieved product name: Tomato - 1 Kg
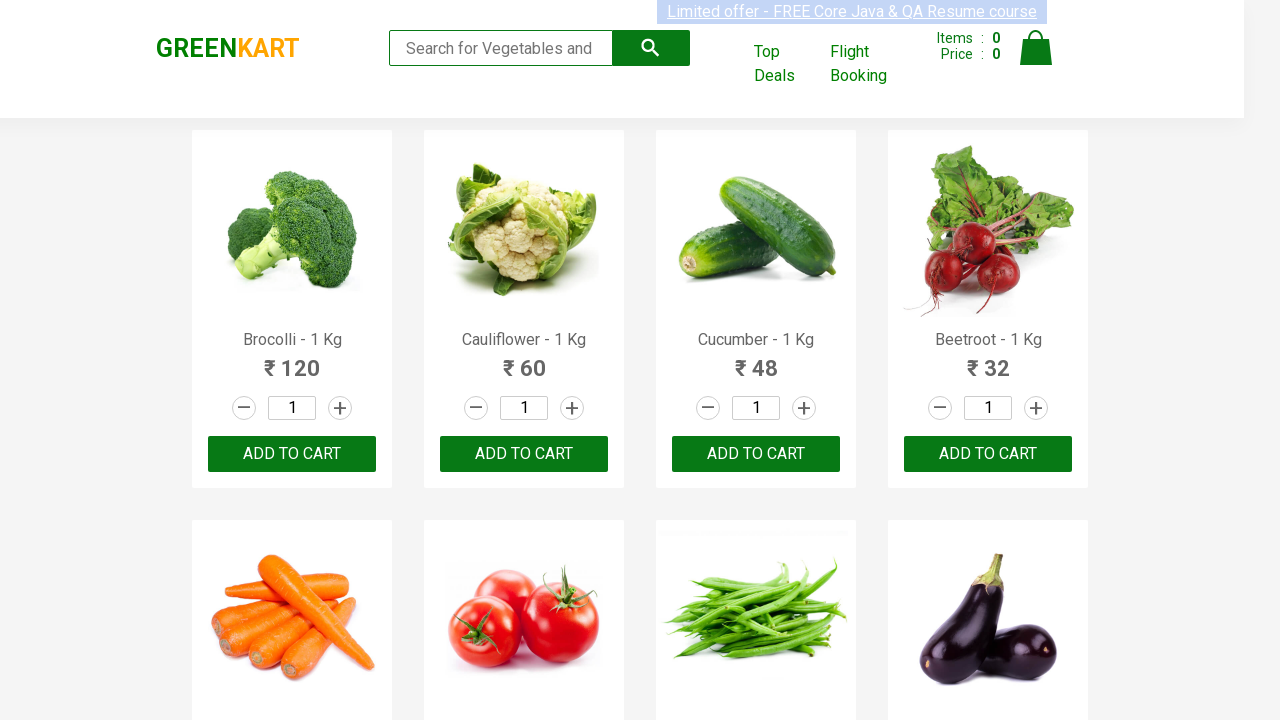

Retrieved product name: Beans - 1 Kg
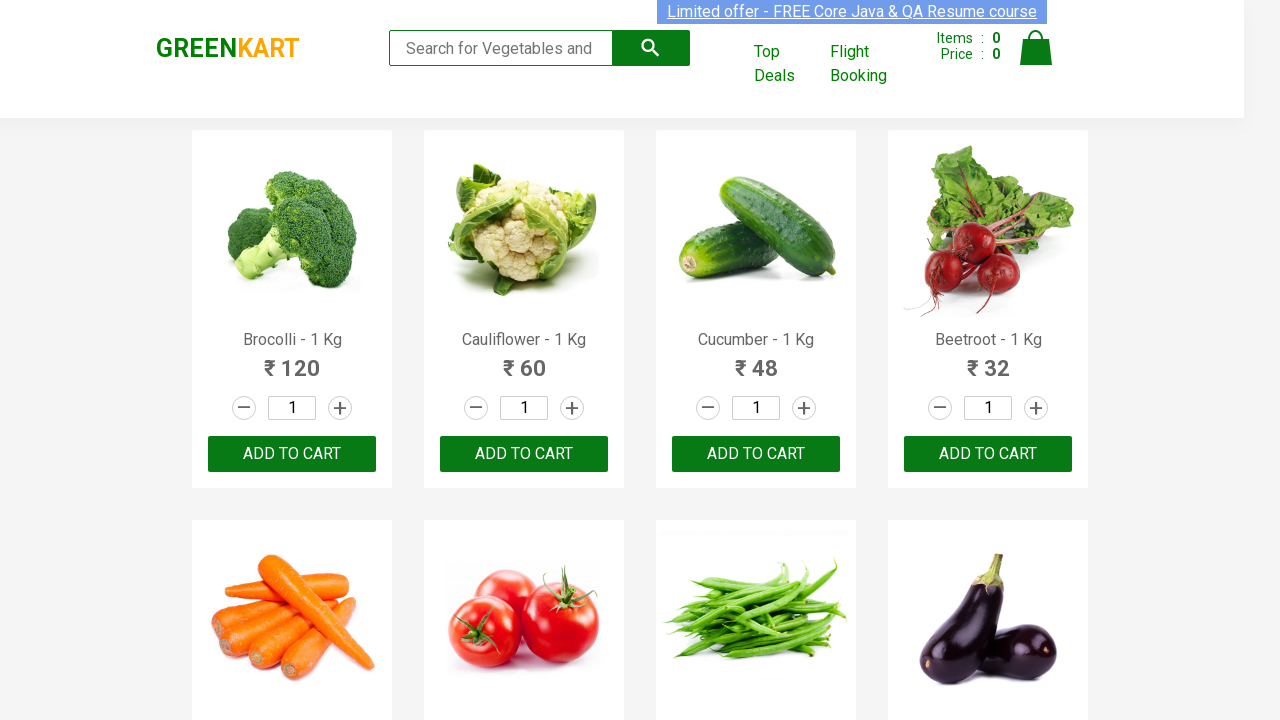

Retrieved product name: Brinjal - 1 Kg
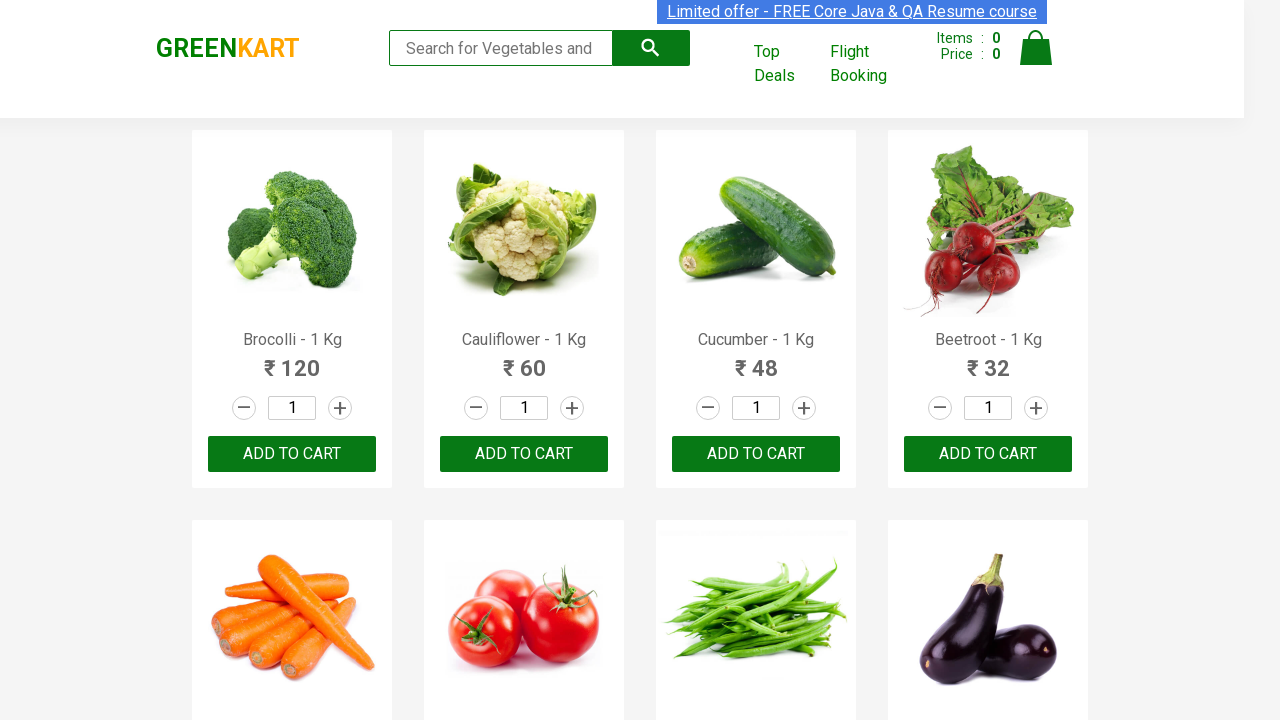

Retrieved product name: Capsicum
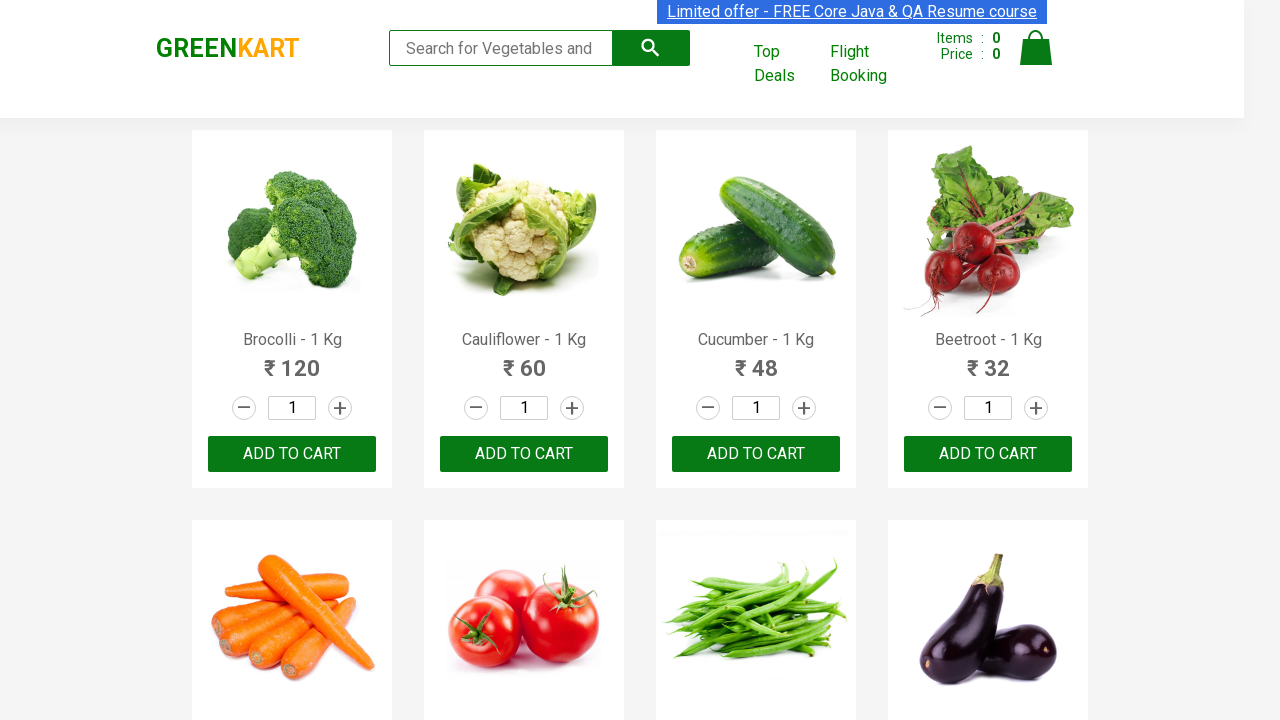

Retrieved product name: Mushroom - 1 Kg
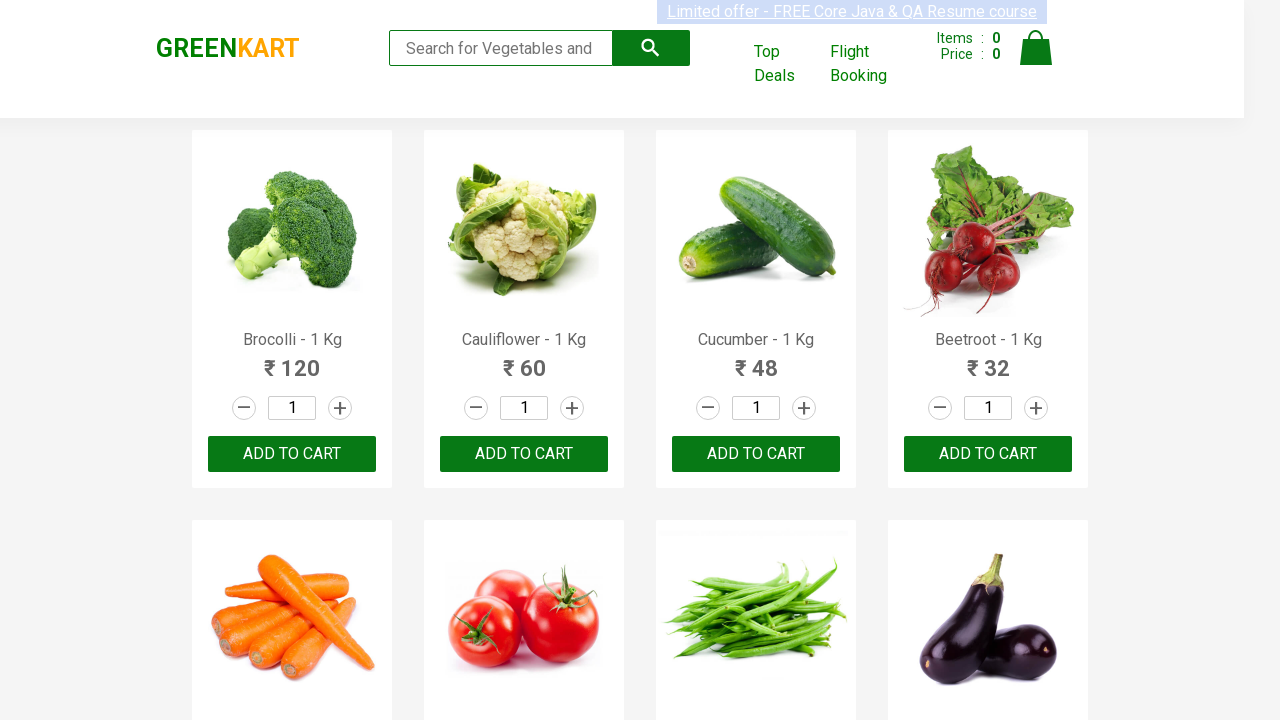

Retrieved product name: Potato - 1 Kg
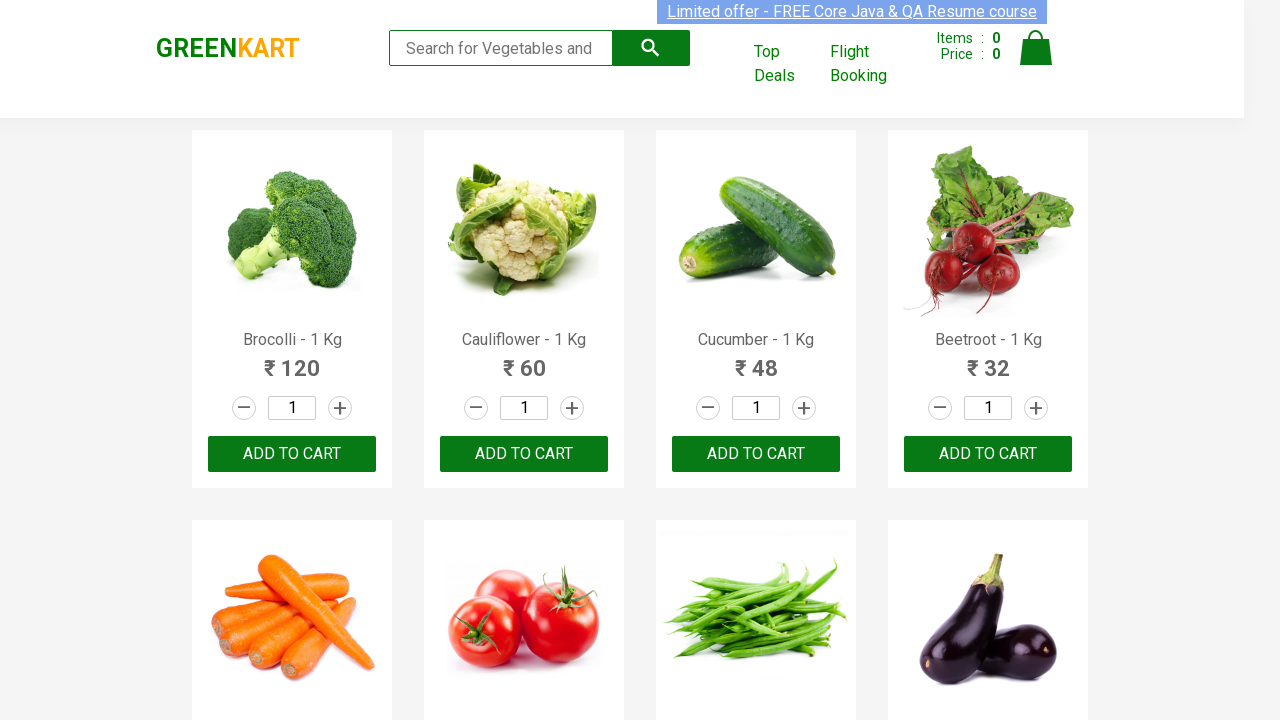

Retrieved product name: Pumpkin - 1 Kg
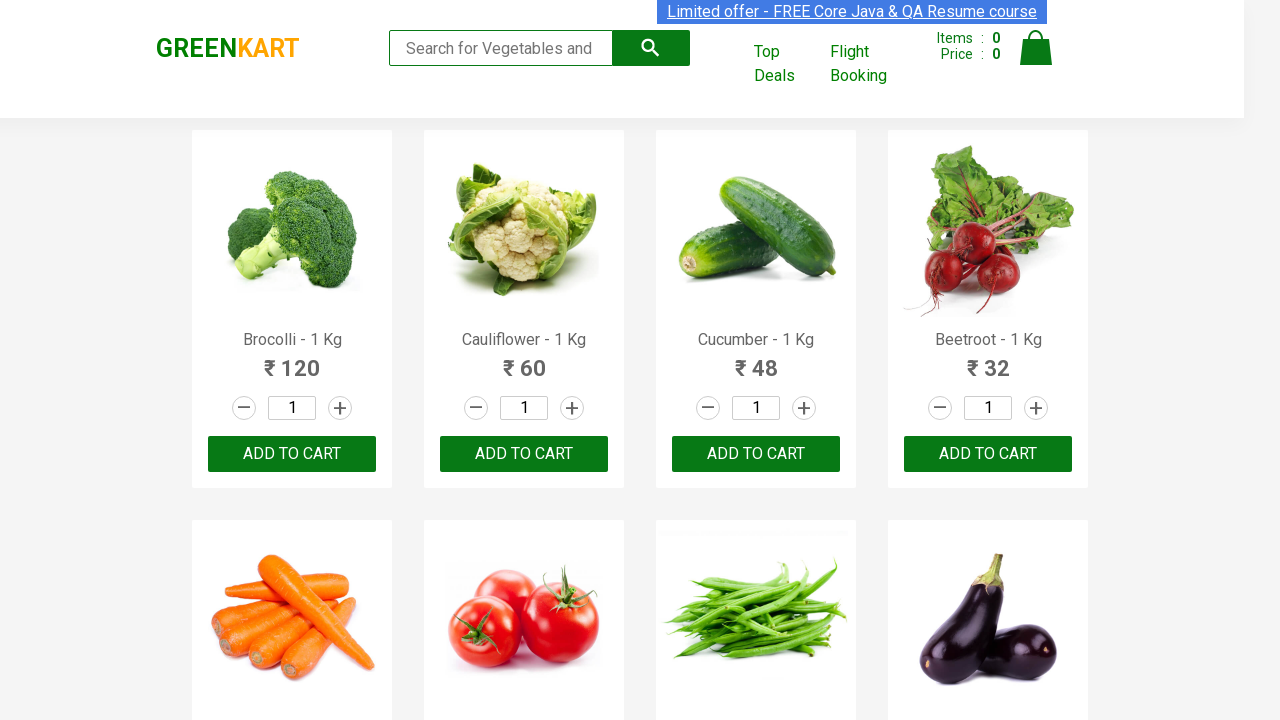

Retrieved product name: Corn - 1 Kg
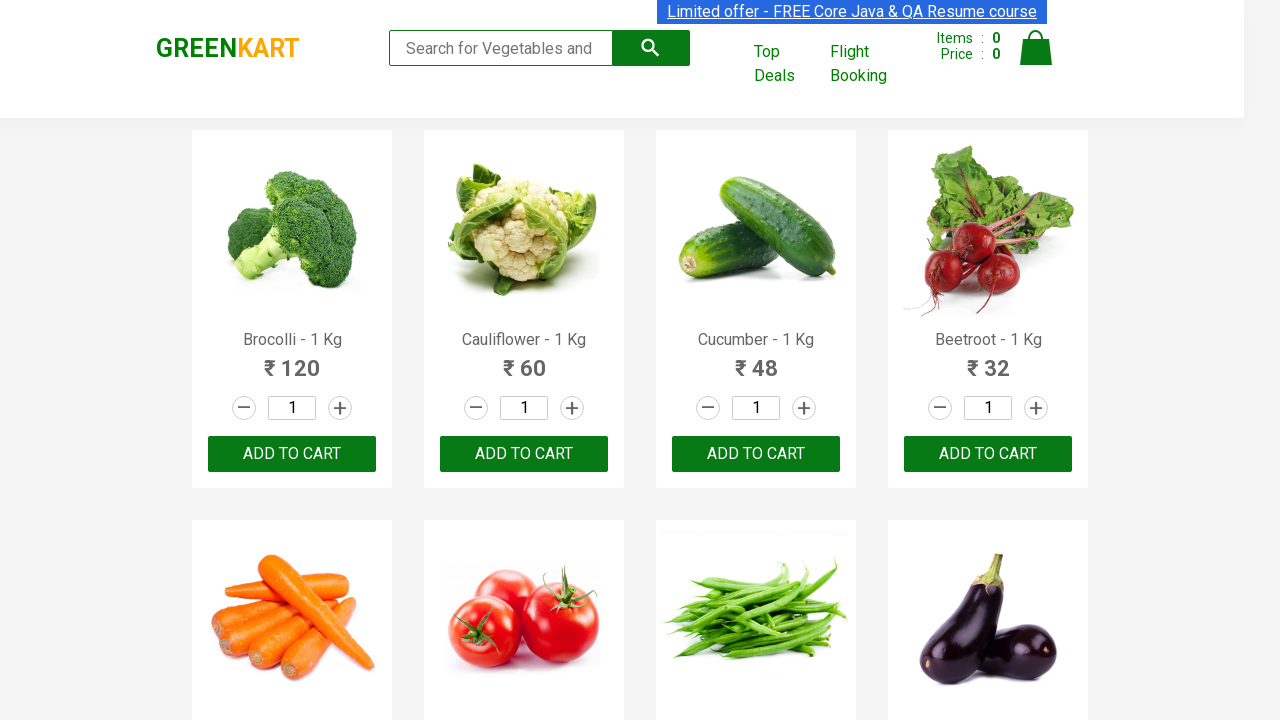

Retrieved product name: Onion - 1 Kg
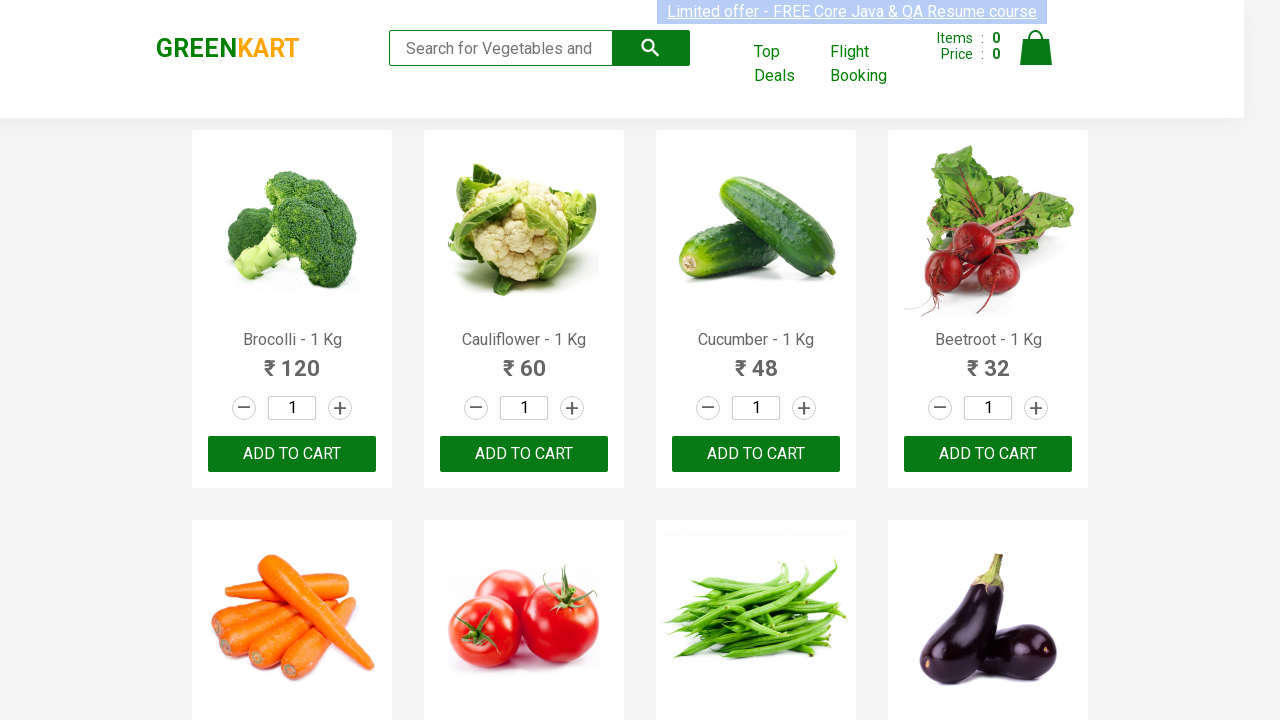

Retrieved product name: Apple - 1 Kg
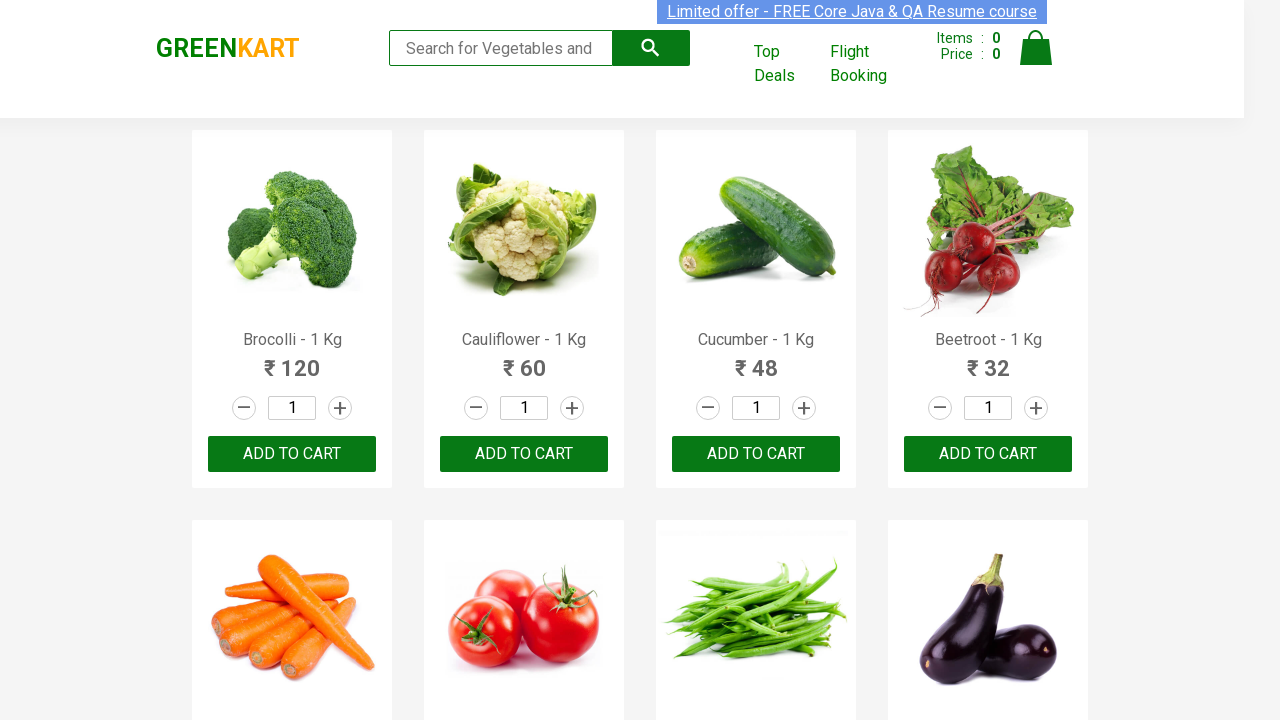

Retrieved product name: Banana - 1 Kg
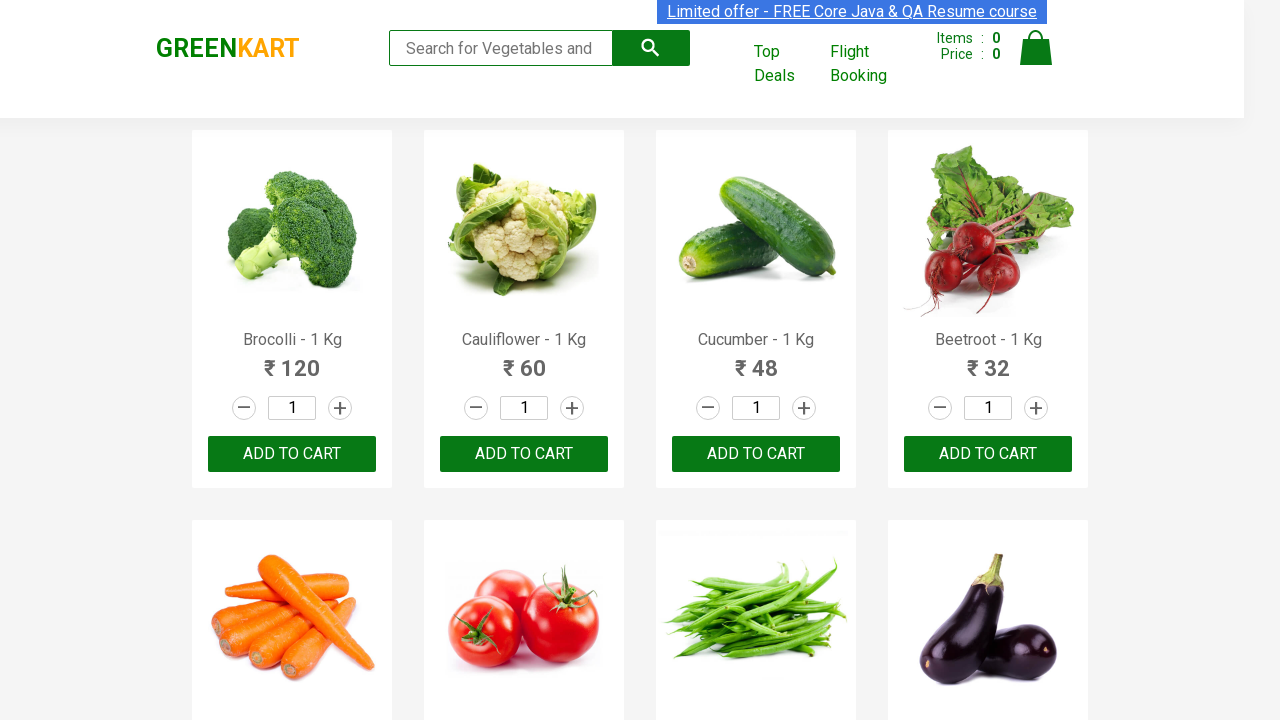

Retrieved product name: Grapes - 1 Kg
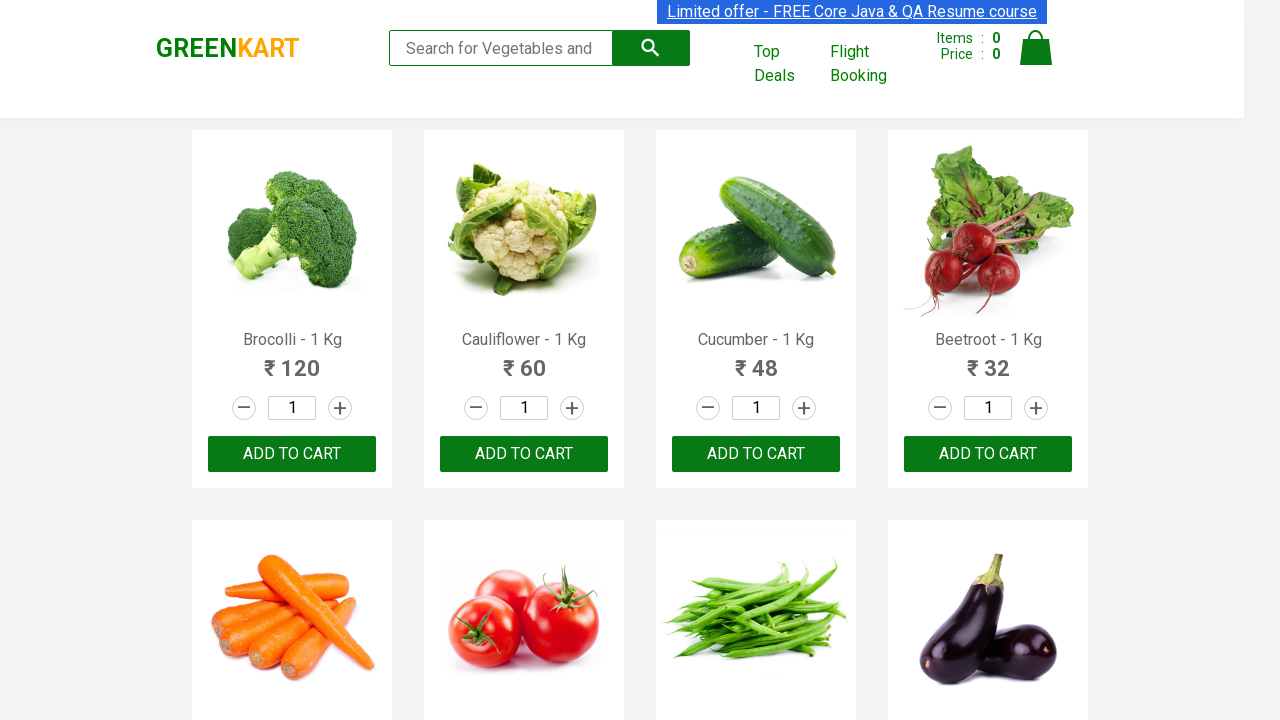

Retrieved product name: Mango - 1 Kg
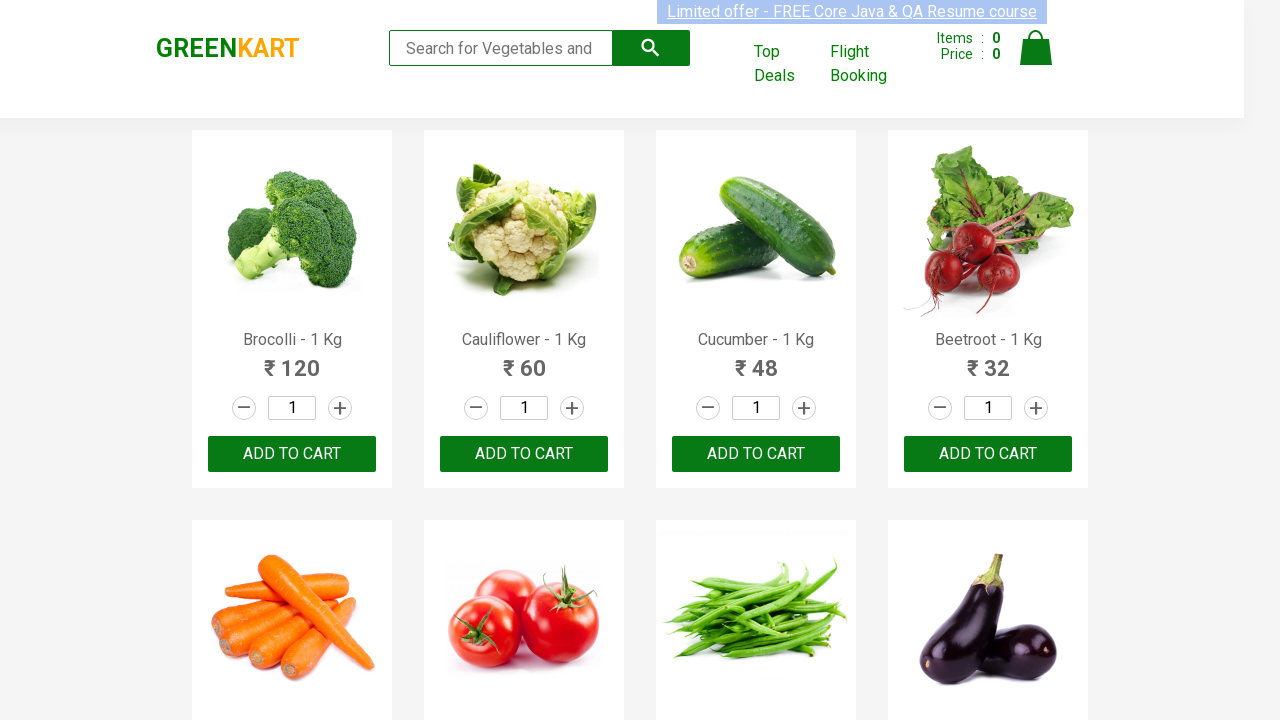

Retrieved product name: Musk Melon - 1 Kg
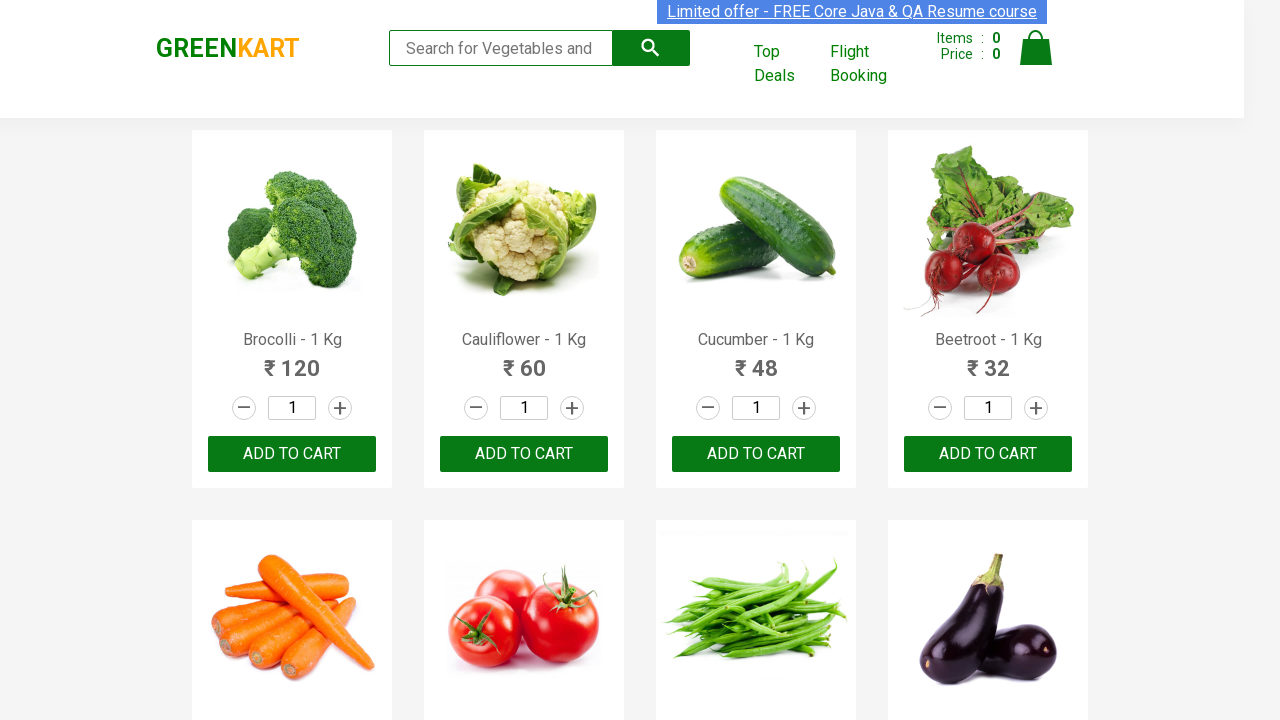

Retrieved product name: Orange - 1 Kg
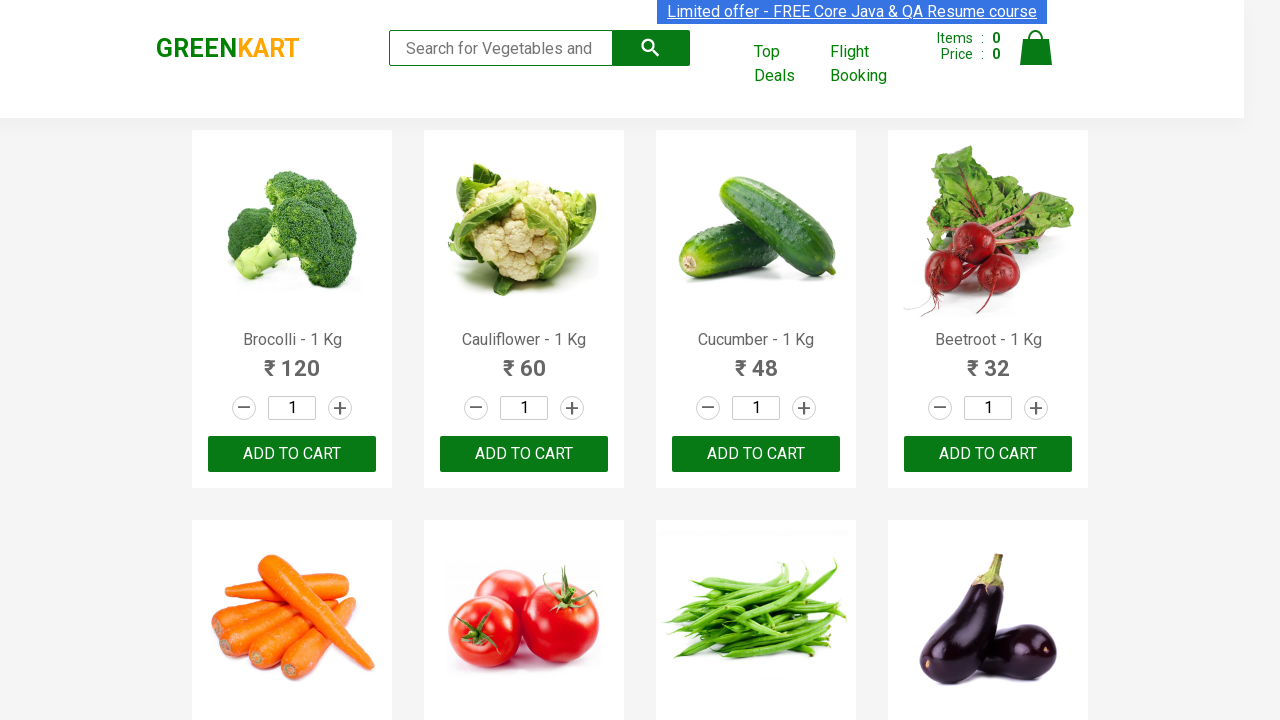

Retrieved product name: Pears - 1 Kg
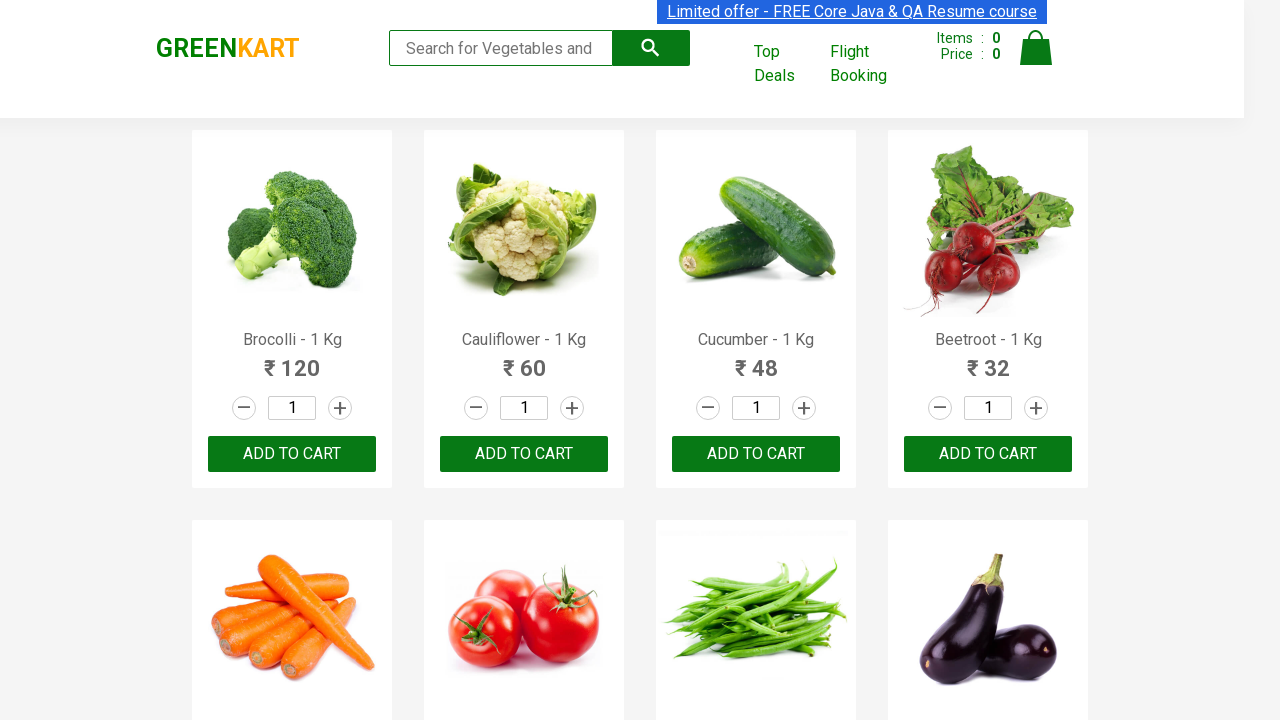

Retrieved product name: Pomegranate - 1 Kg
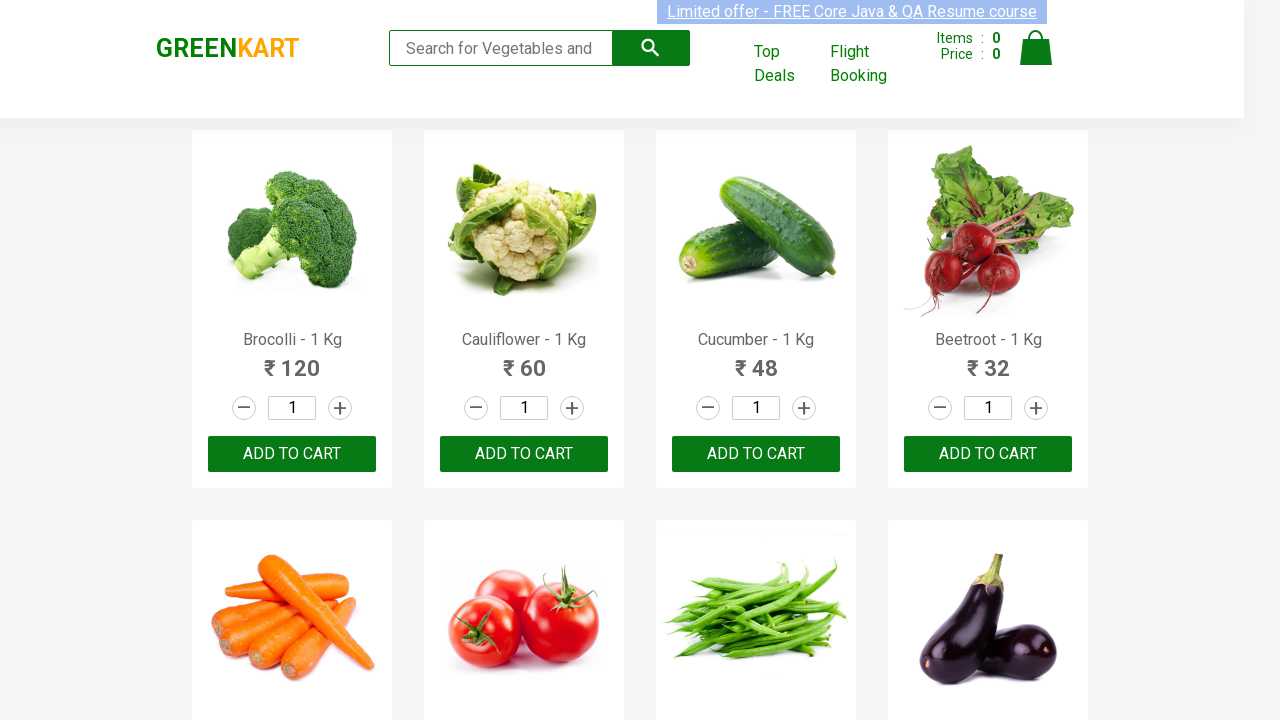

Retrieved product name: Raspberry - 1/4 Kg
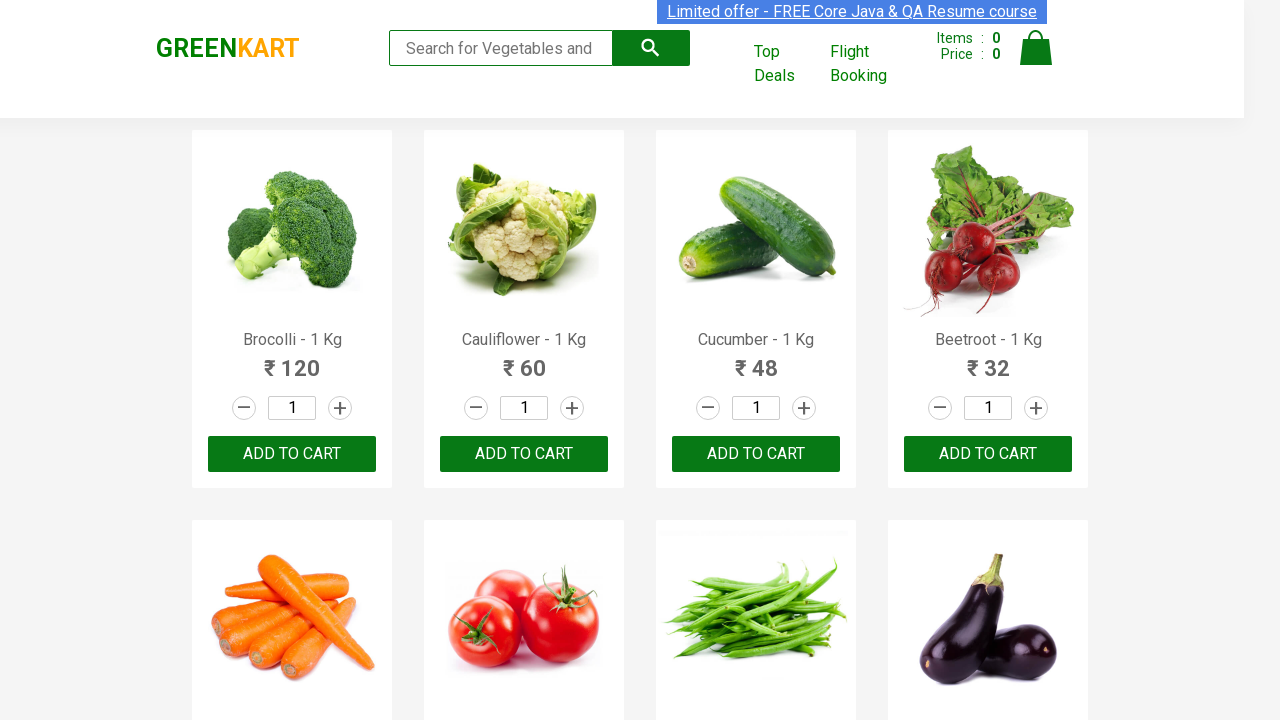

Retrieved product name: Strawberry - 1/4 Kg
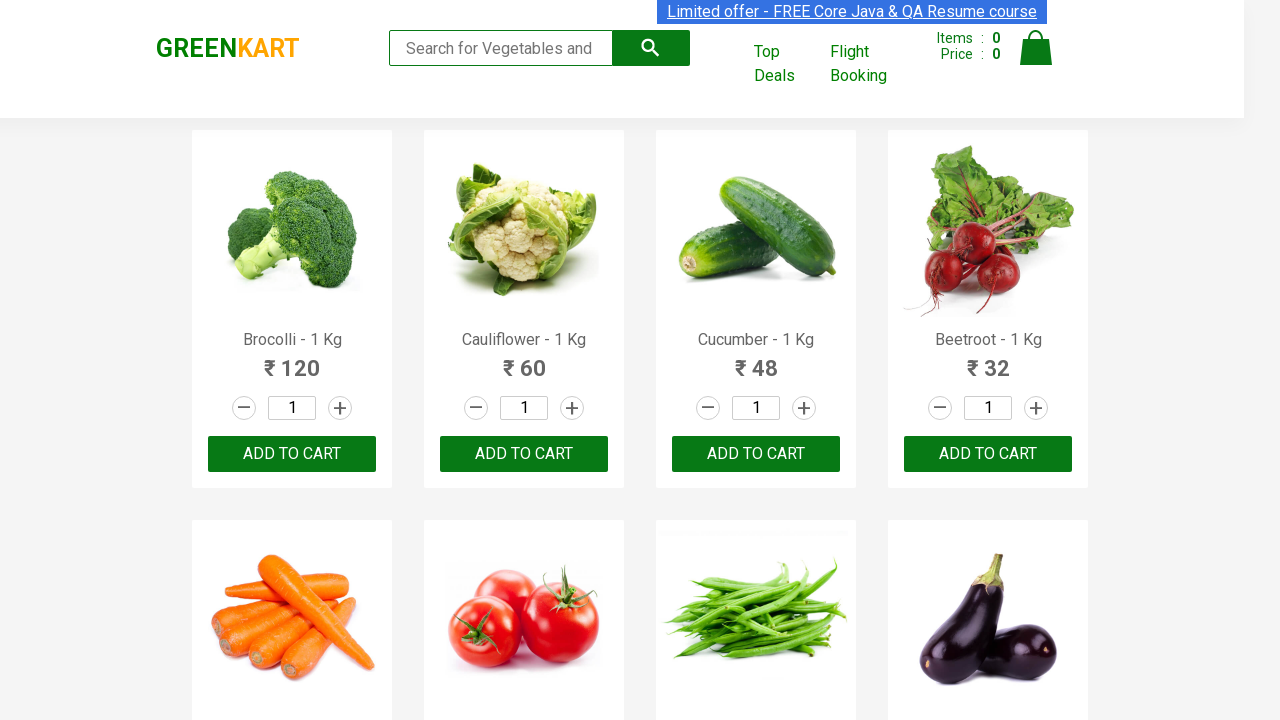

Retrieved product name: Water Melon - 1 Kg
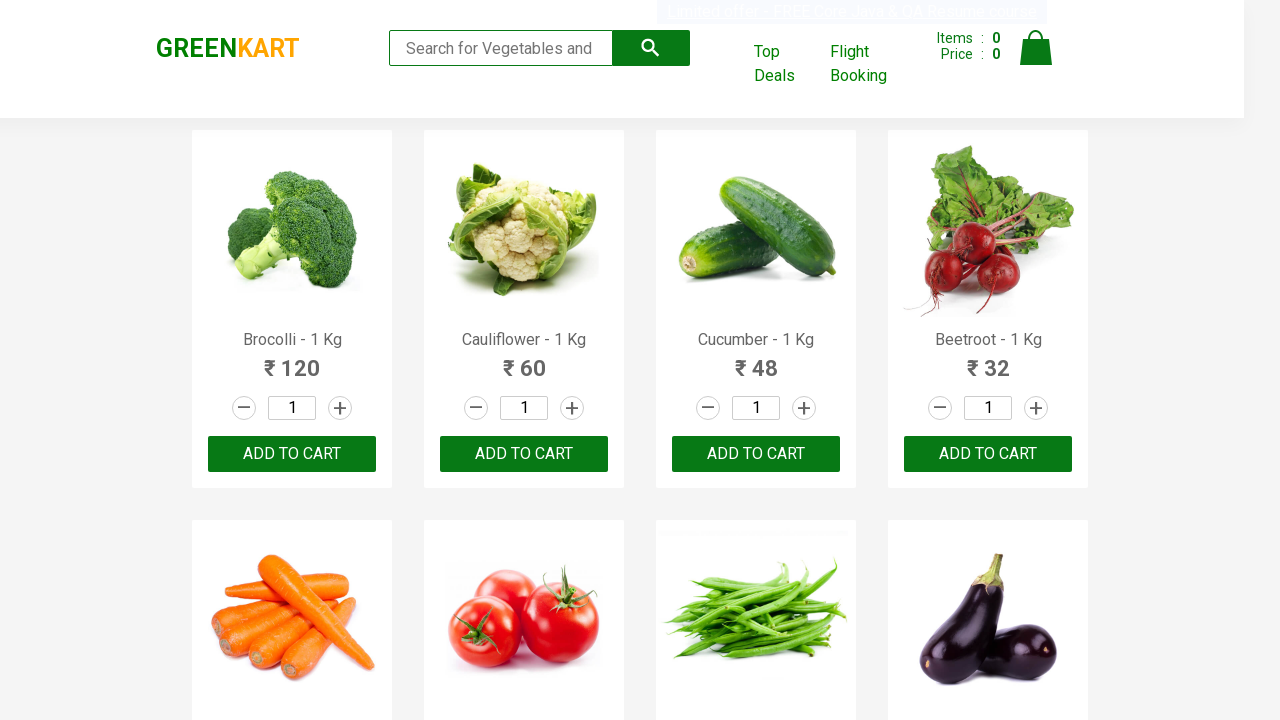

Retrieved product name: Almonds - 1/4 Kg
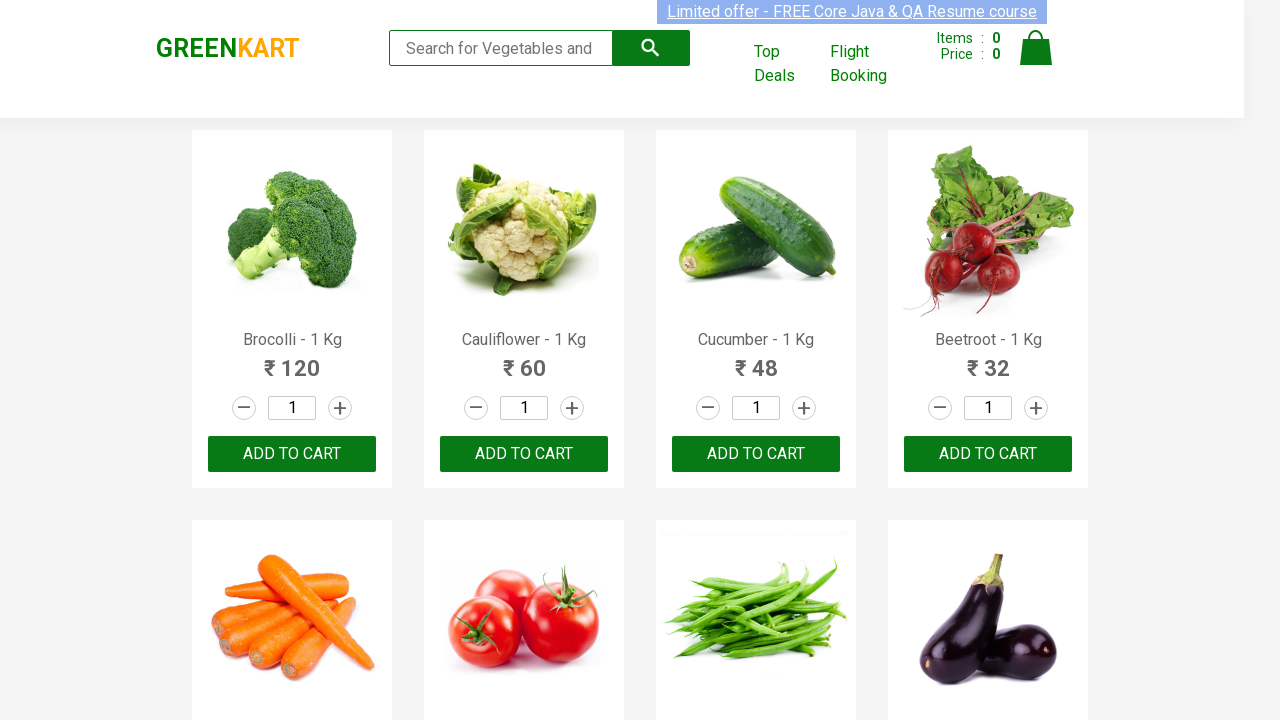

Retrieved product name: Pista - 1/4 Kg
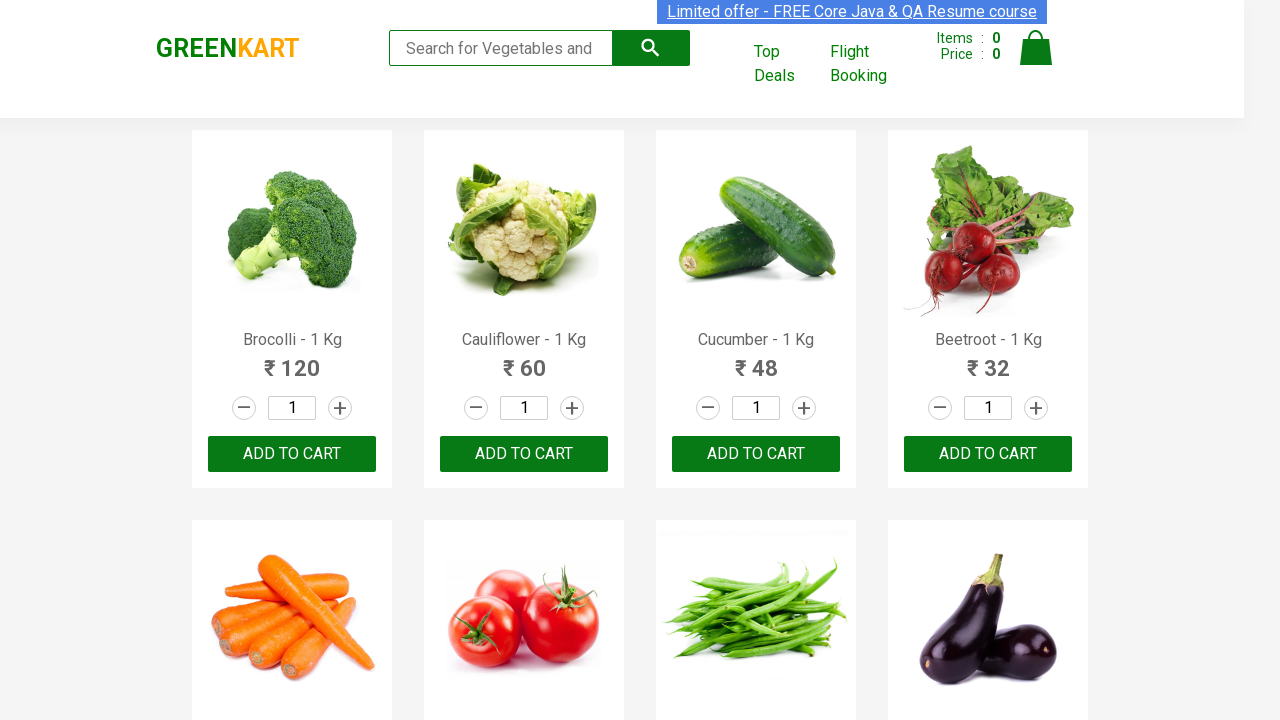

Retrieved product name: Nuts Mixture - 1 Kg
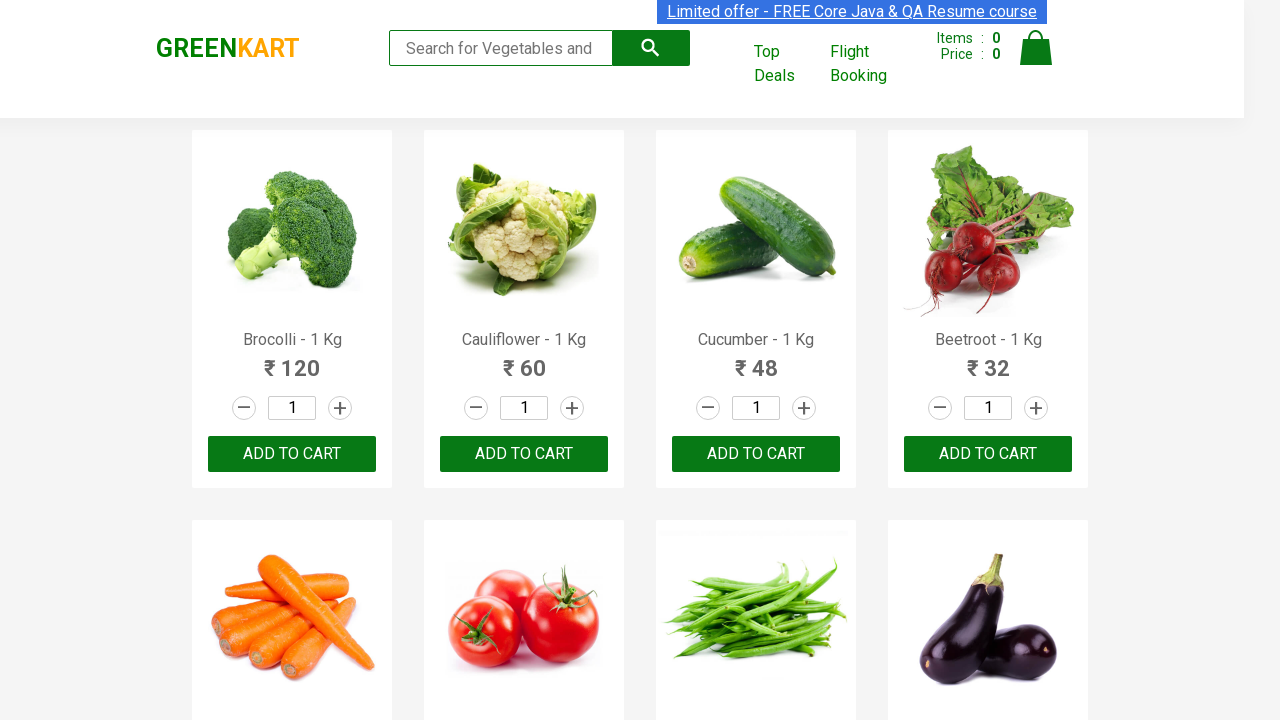

Retrieved product name: Cashews - 1 Kg
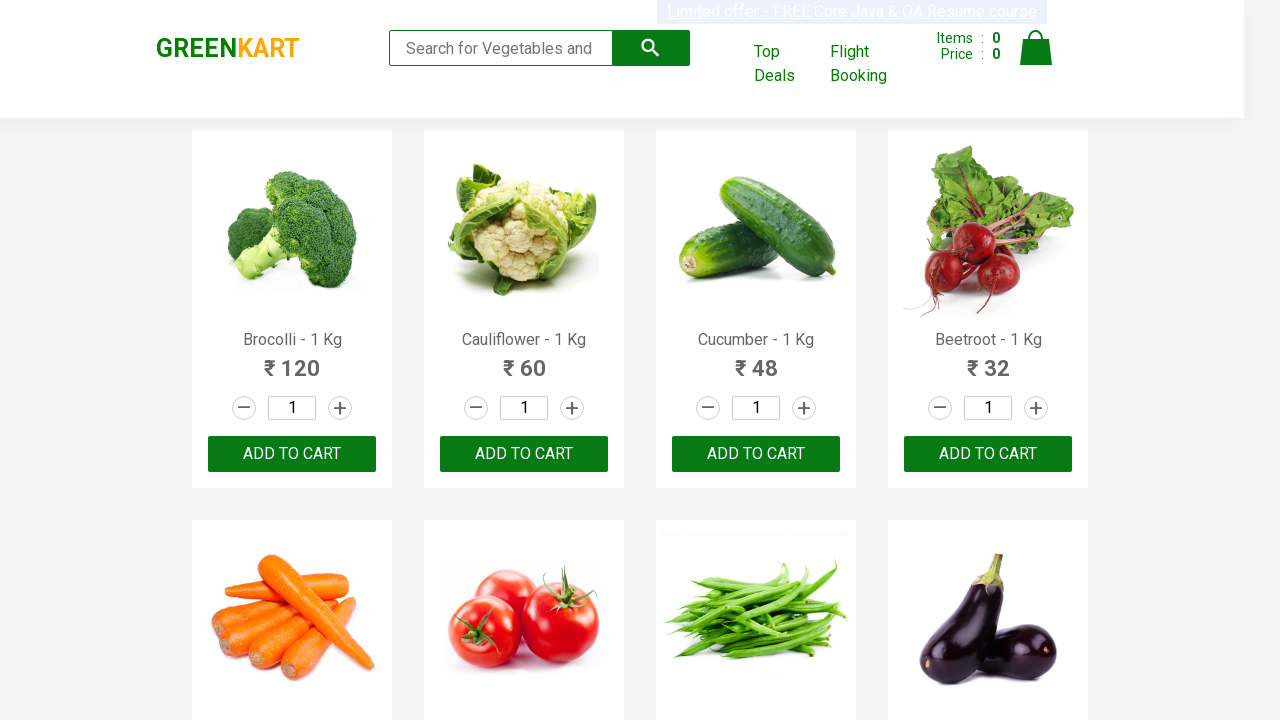

Found Cashews product and clicked ADD TO CART button at (292, 569) on .products .product >> nth=28 >> button
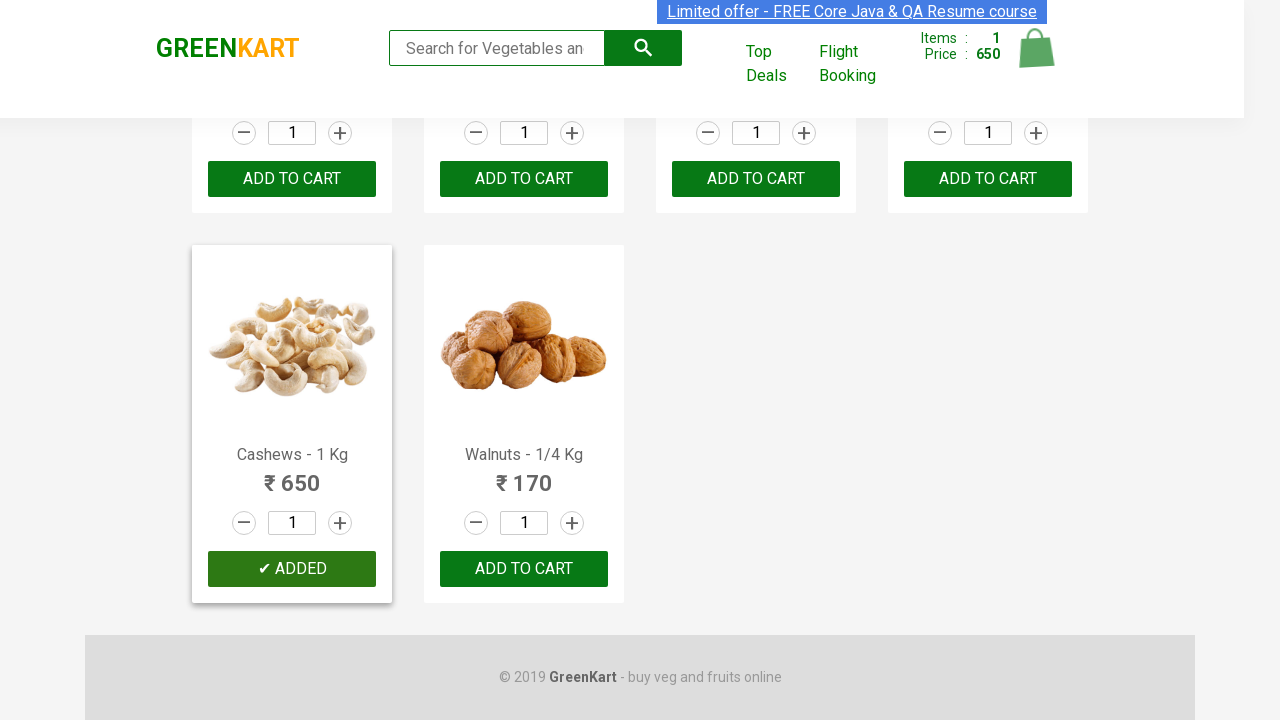

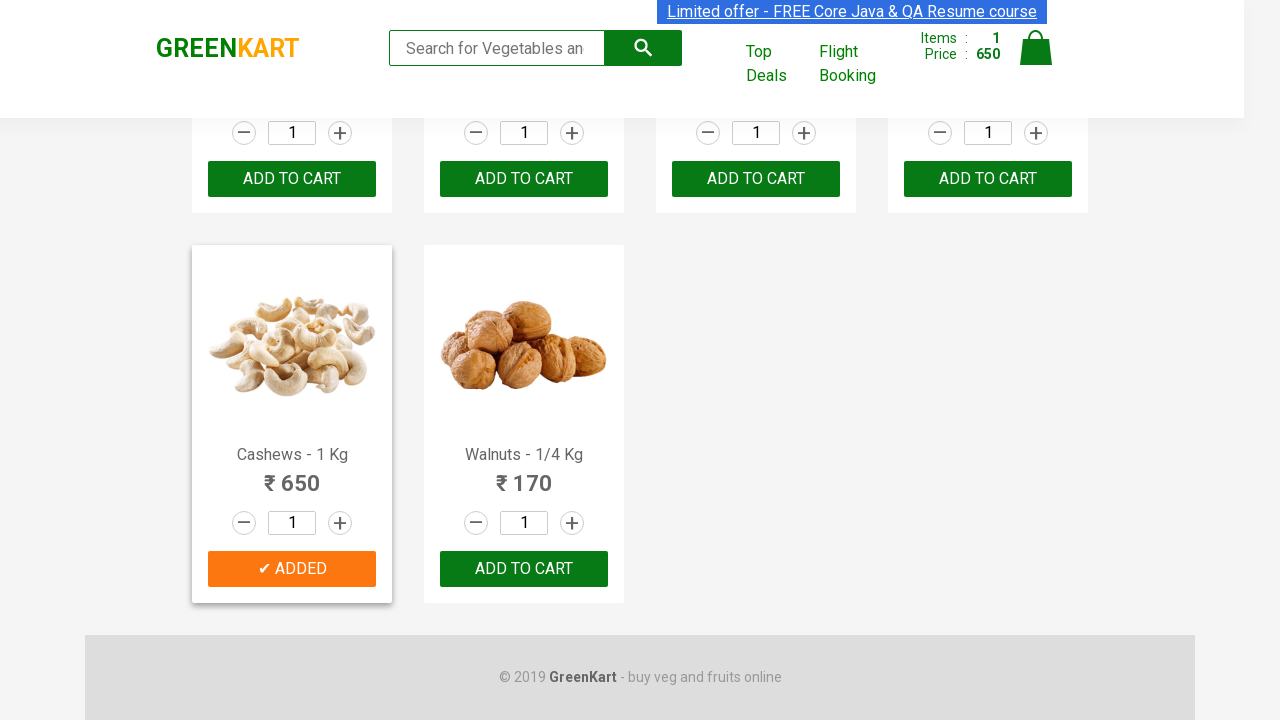